Searches for books on JiuMo Search Site by entering a query and extracting search results

Starting URL: https://www.jiumodiary.com/

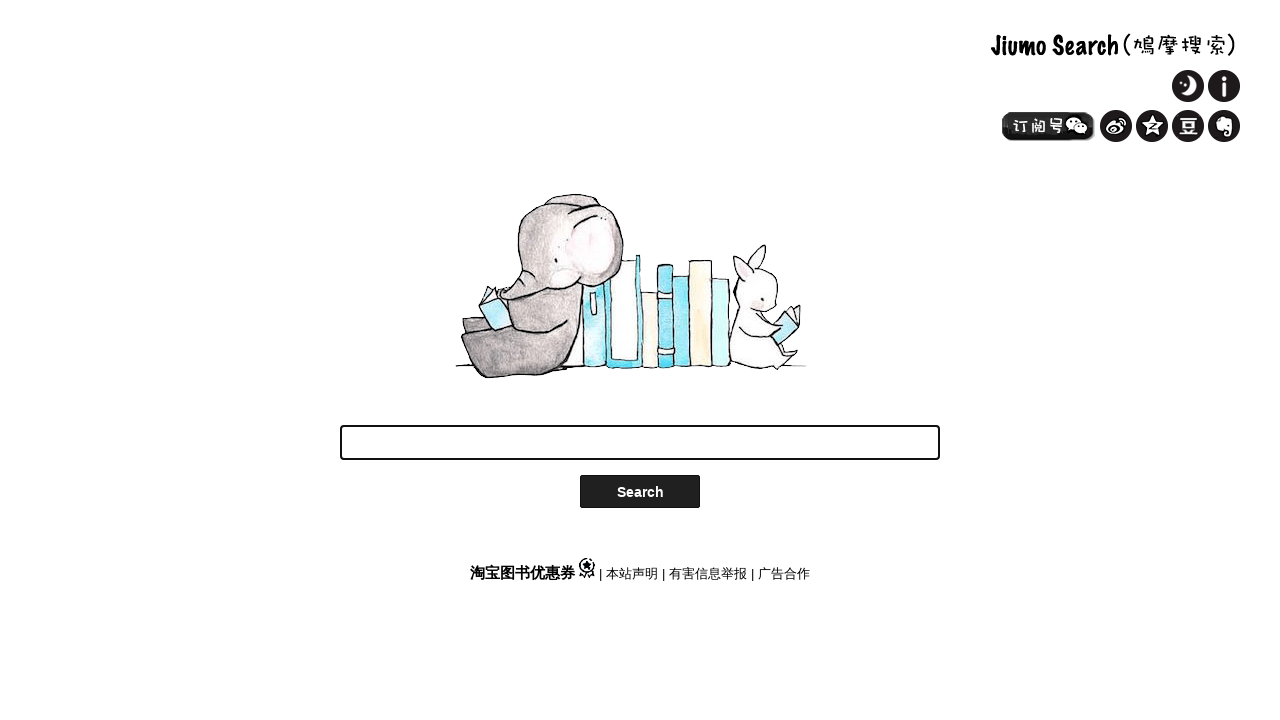

Filled search box with 'Python Programming' on #SearchWord
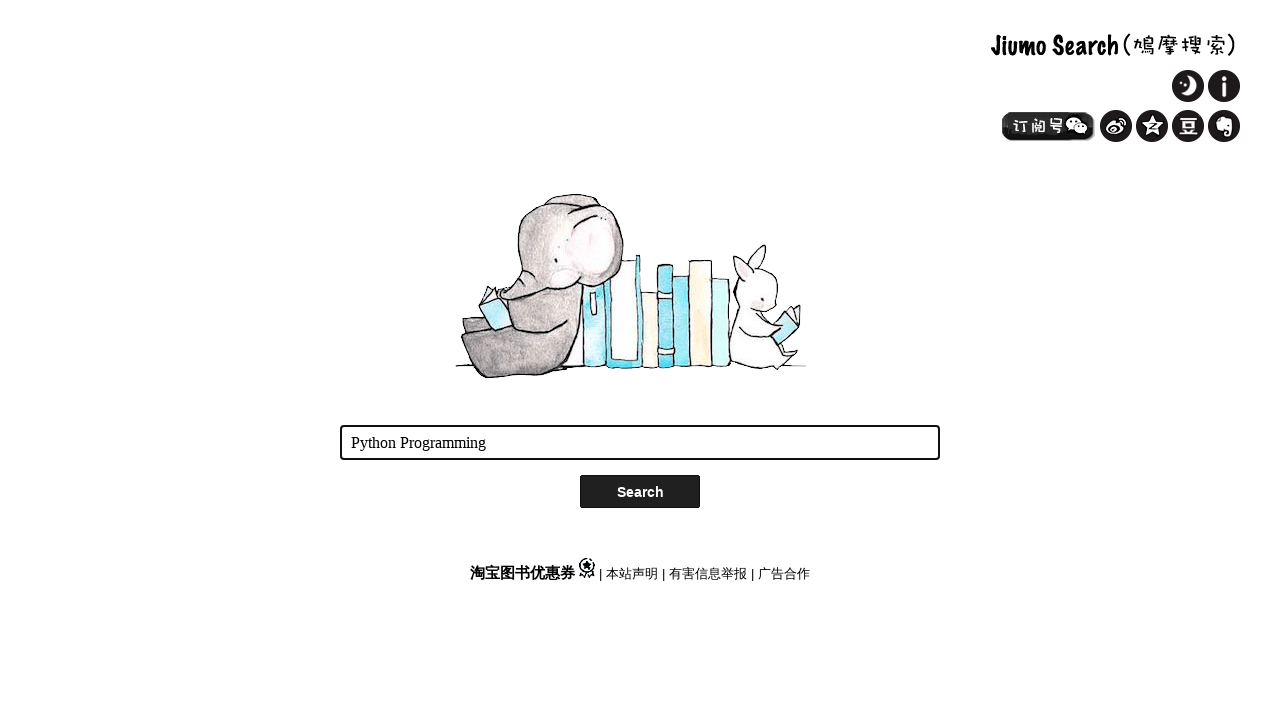

Pressed Enter to submit search query on #SearchWord
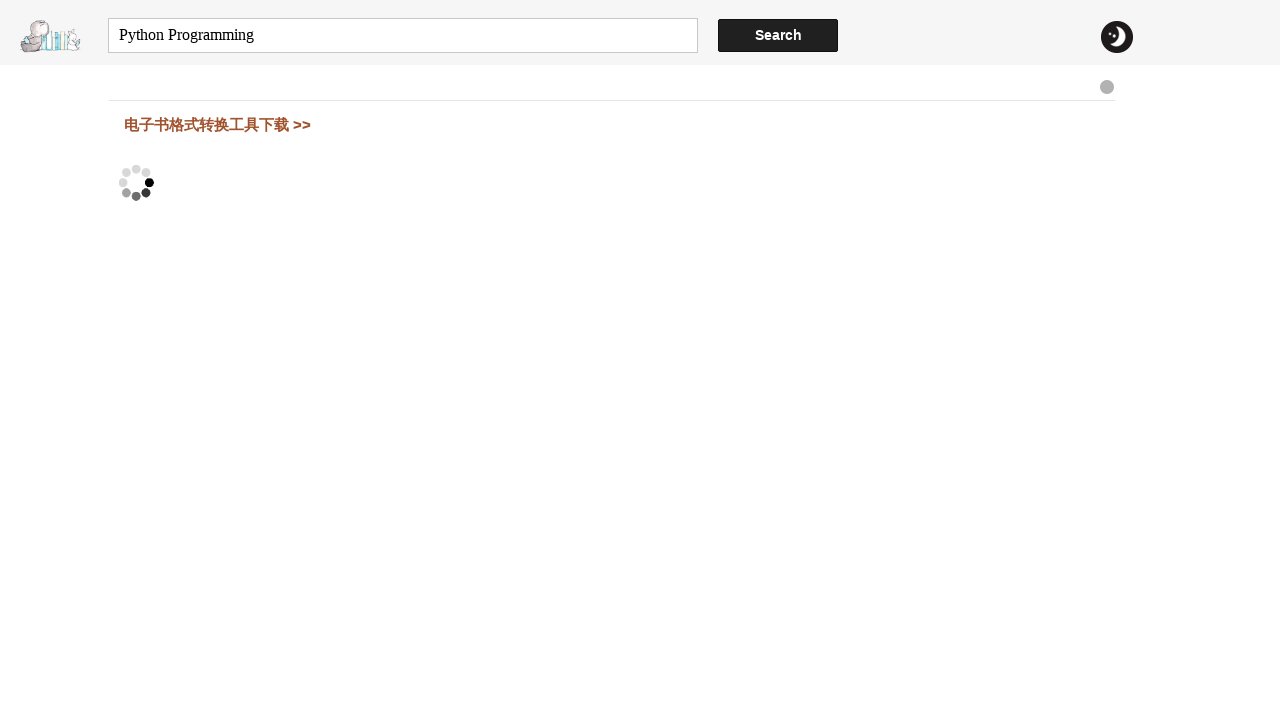

Search results container loaded
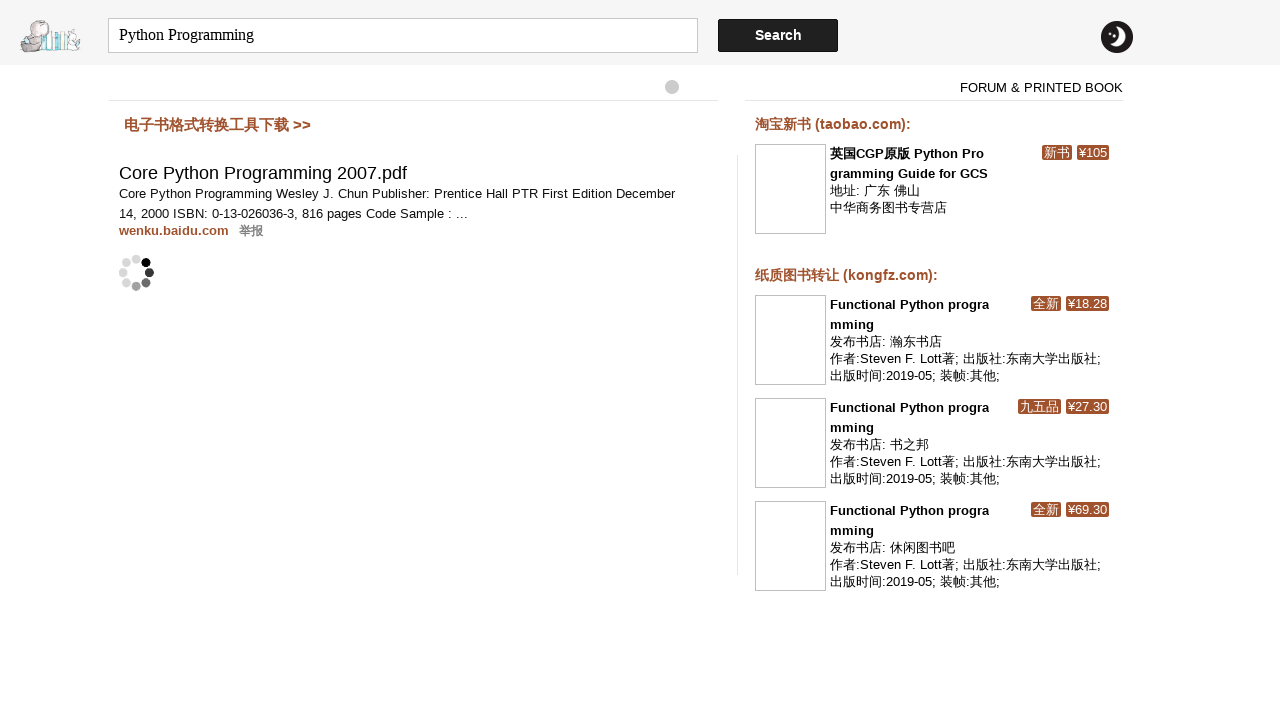

Verified search result links are displayed
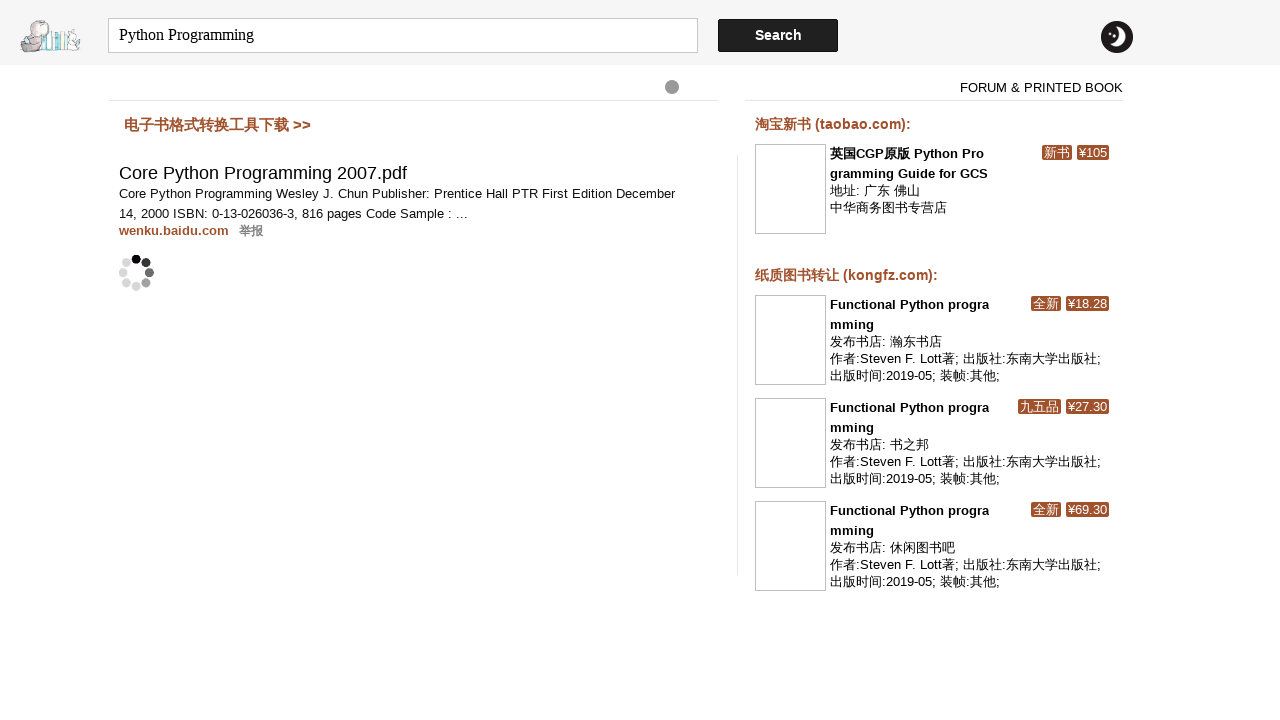

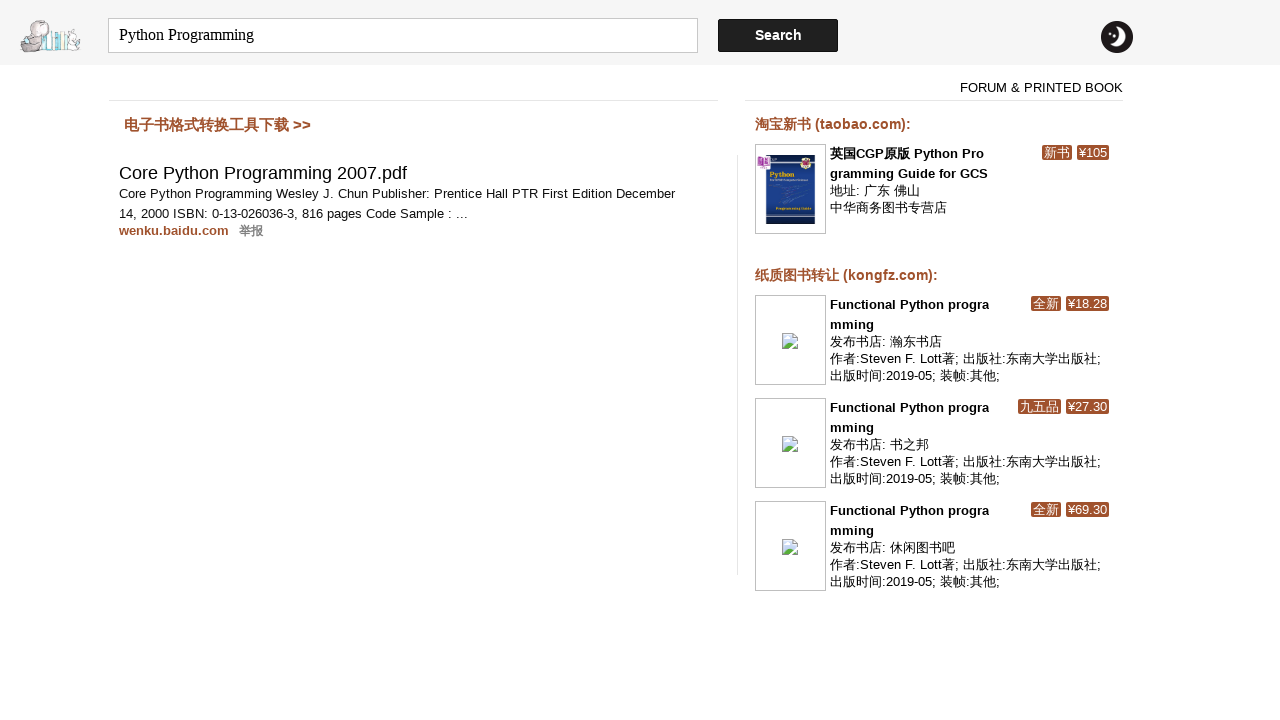